Tests that a todo item is removed if edited to an empty string.

Starting URL: https://demo.playwright.dev/todomvc

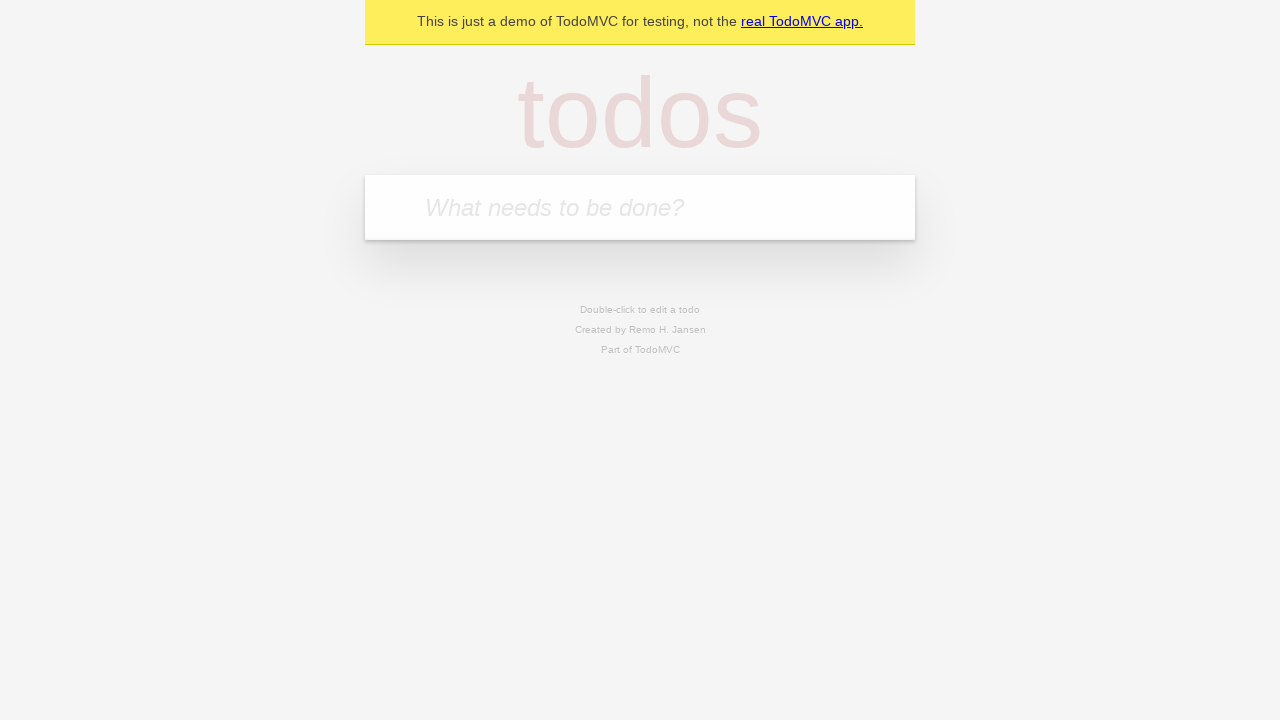

Navigated to TodoMVC demo page
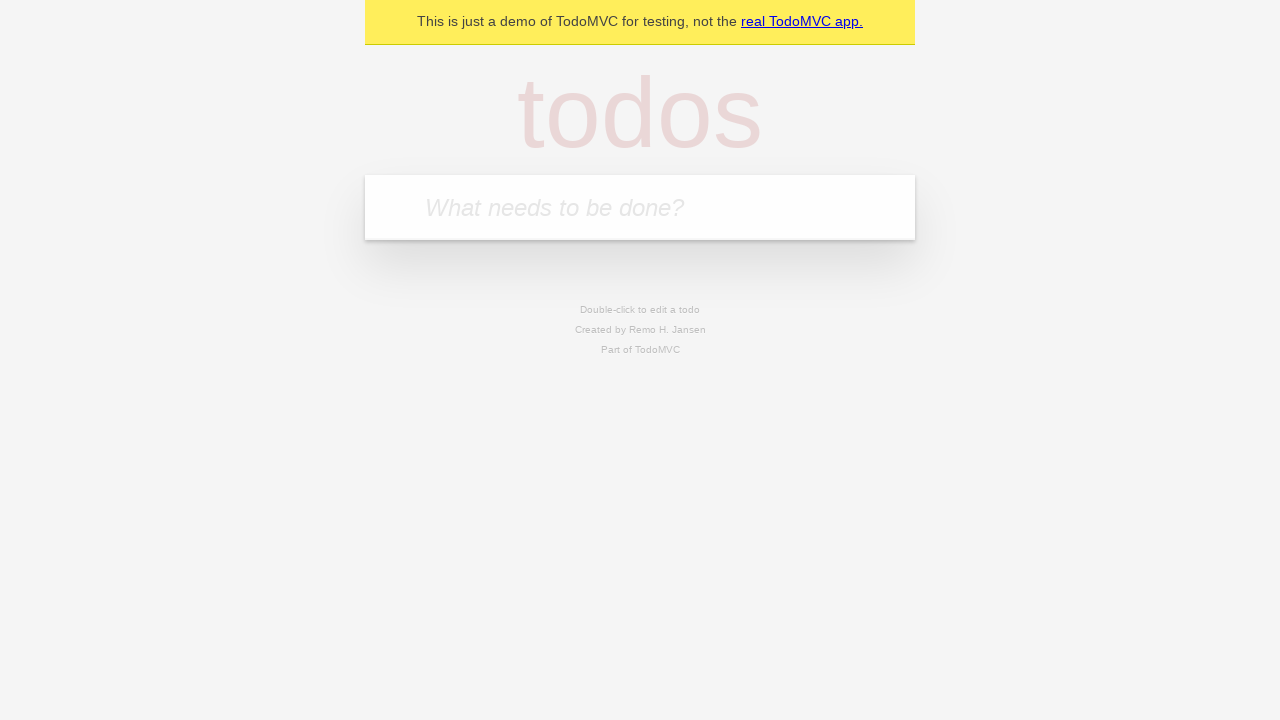

Located the 'What needs to be done?' input field
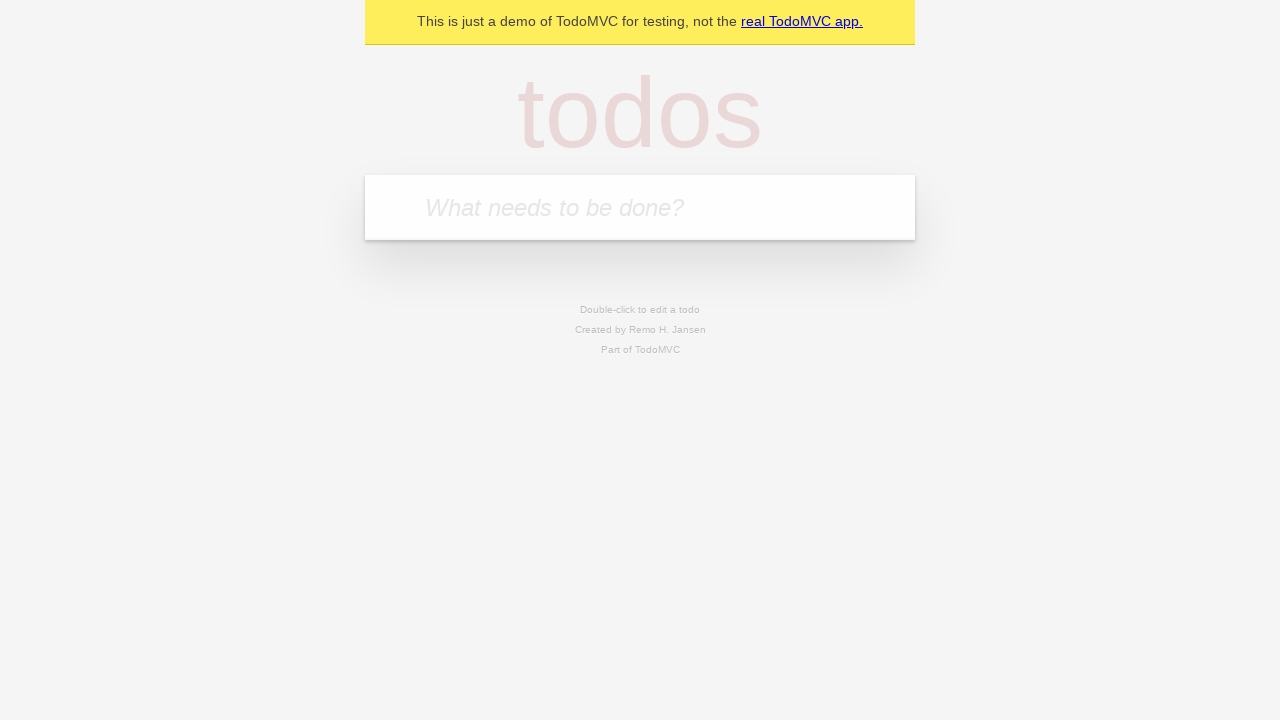

Filled input field with 'buy some cheese' on internal:attr=[placeholder="What needs to be done?"i]
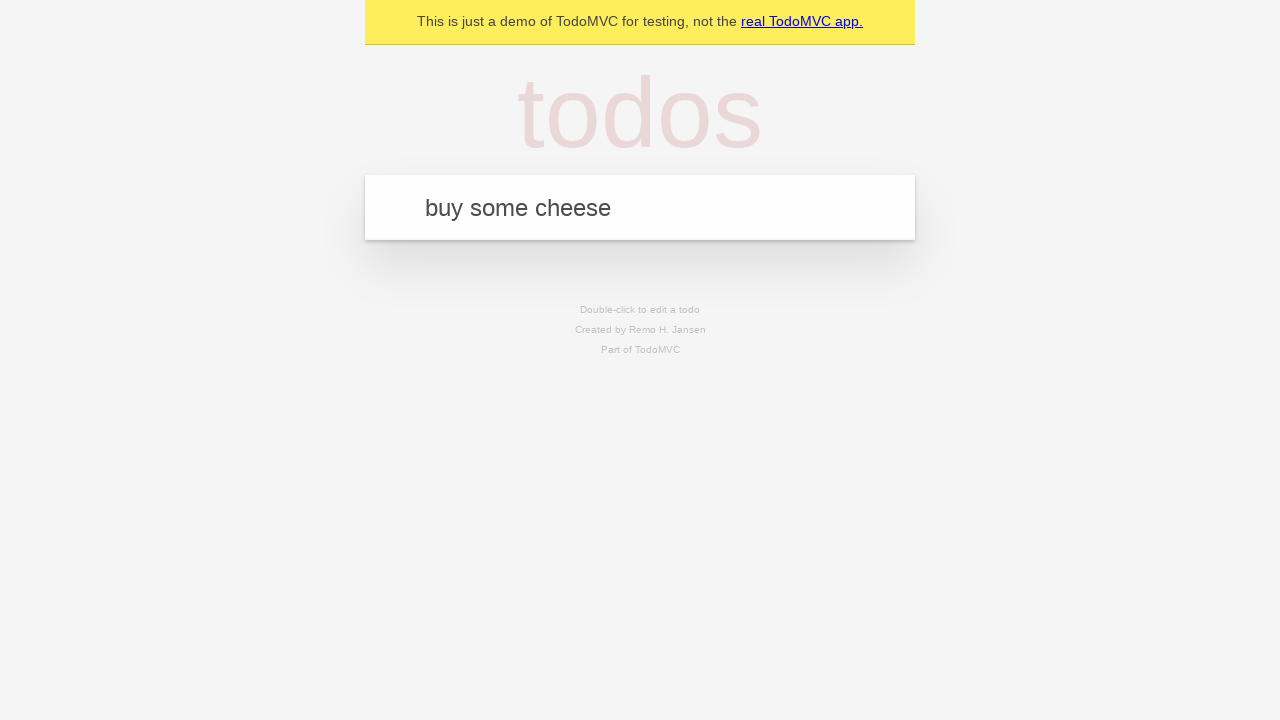

Pressed Enter to create todo item 'buy some cheese' on internal:attr=[placeholder="What needs to be done?"i]
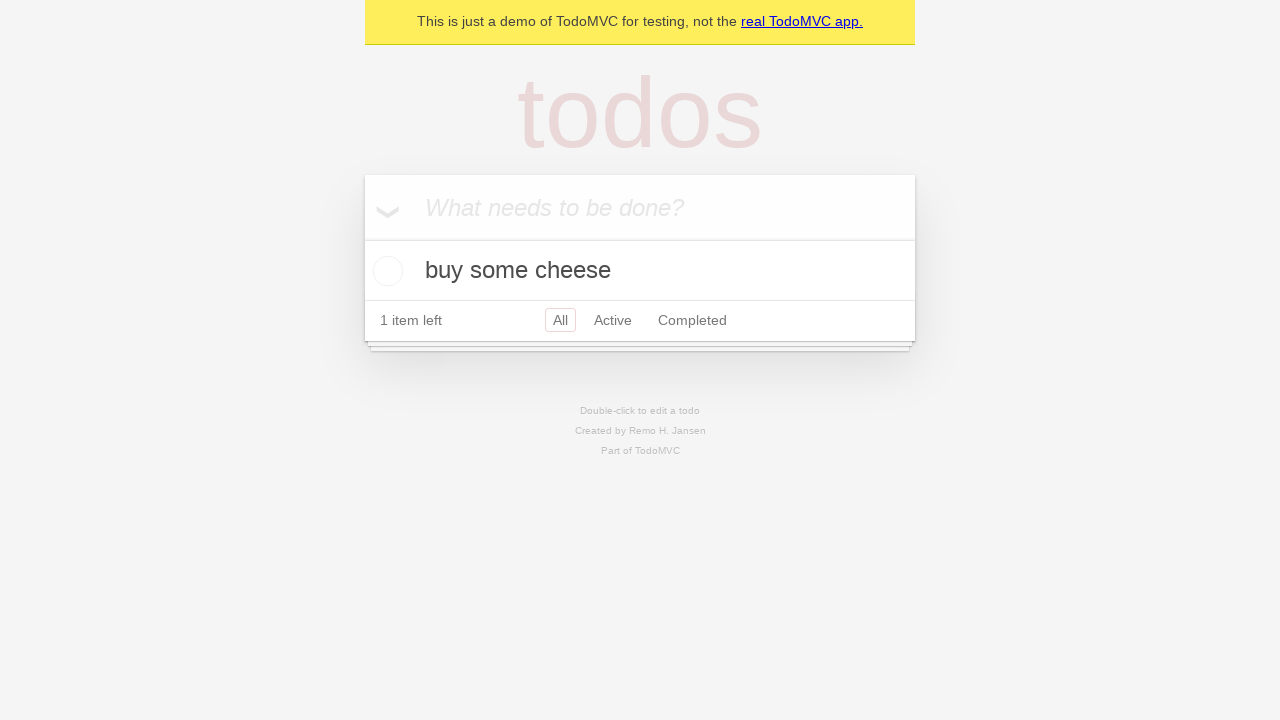

Filled input field with 'feed the cat' on internal:attr=[placeholder="What needs to be done?"i]
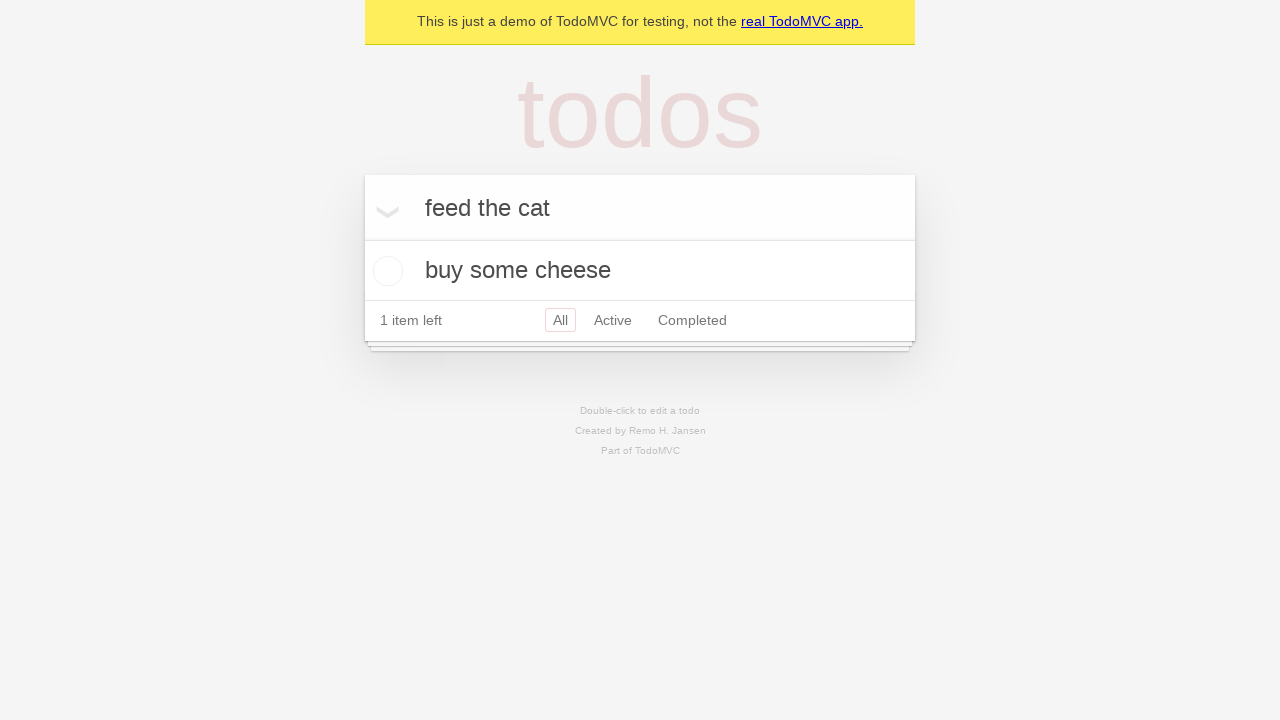

Pressed Enter to create todo item 'feed the cat' on internal:attr=[placeholder="What needs to be done?"i]
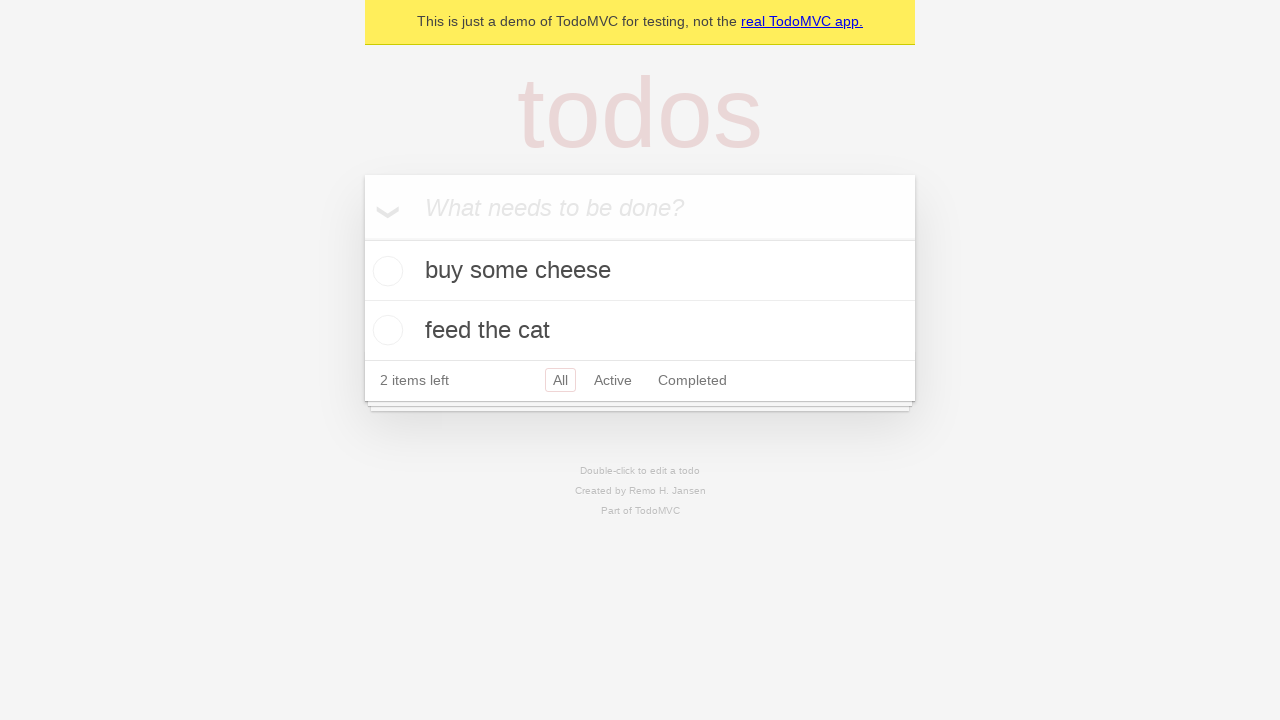

Filled input field with 'book a doctors appointment' on internal:attr=[placeholder="What needs to be done?"i]
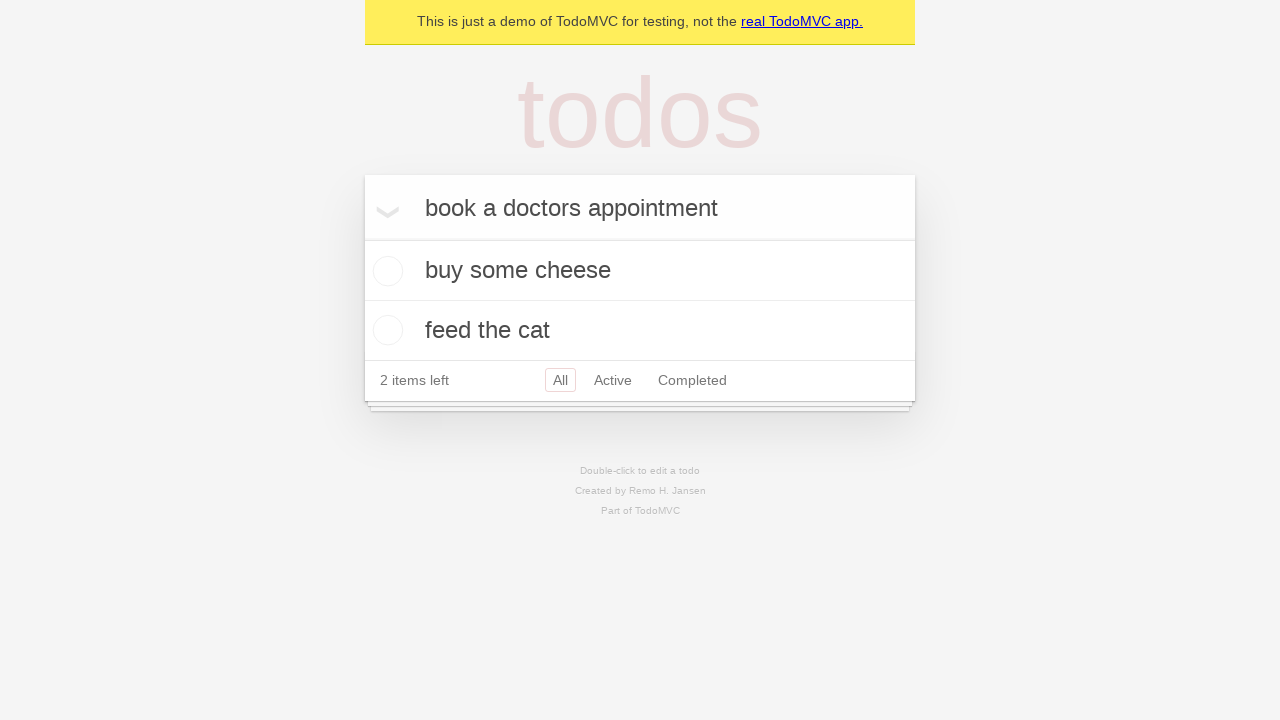

Pressed Enter to create todo item 'book a doctors appointment' on internal:attr=[placeholder="What needs to be done?"i]
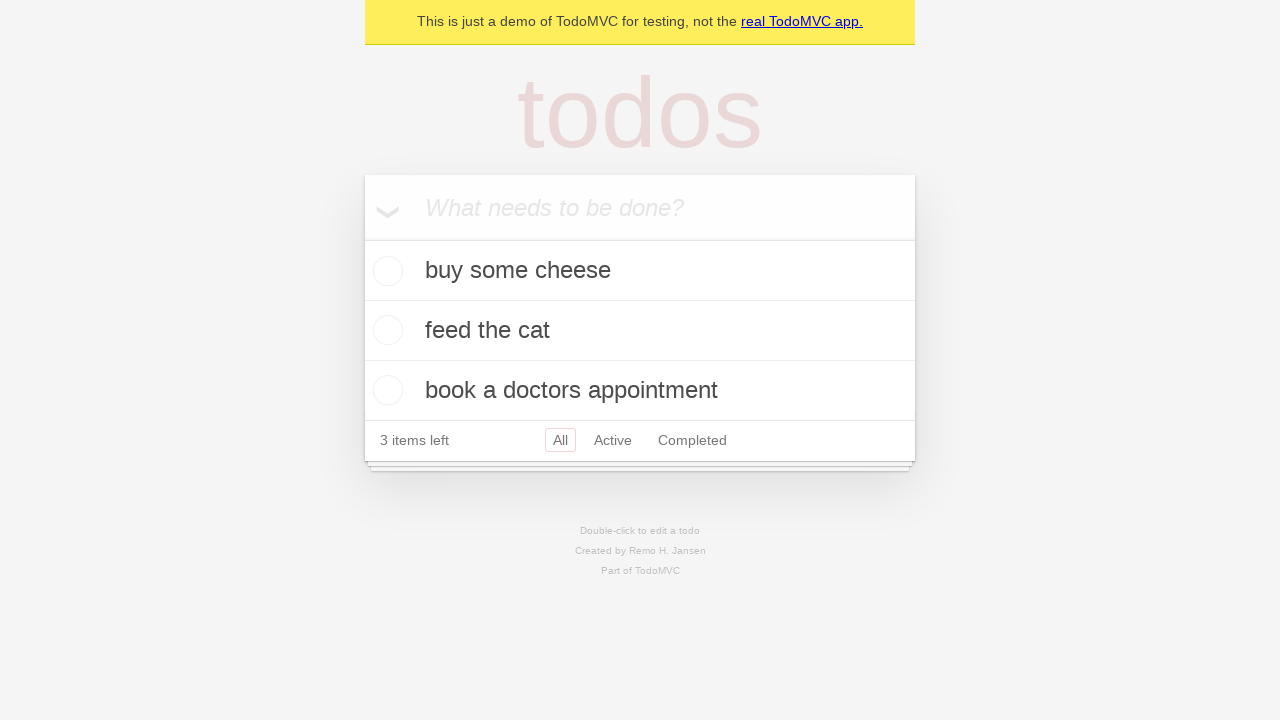

Located all todo items
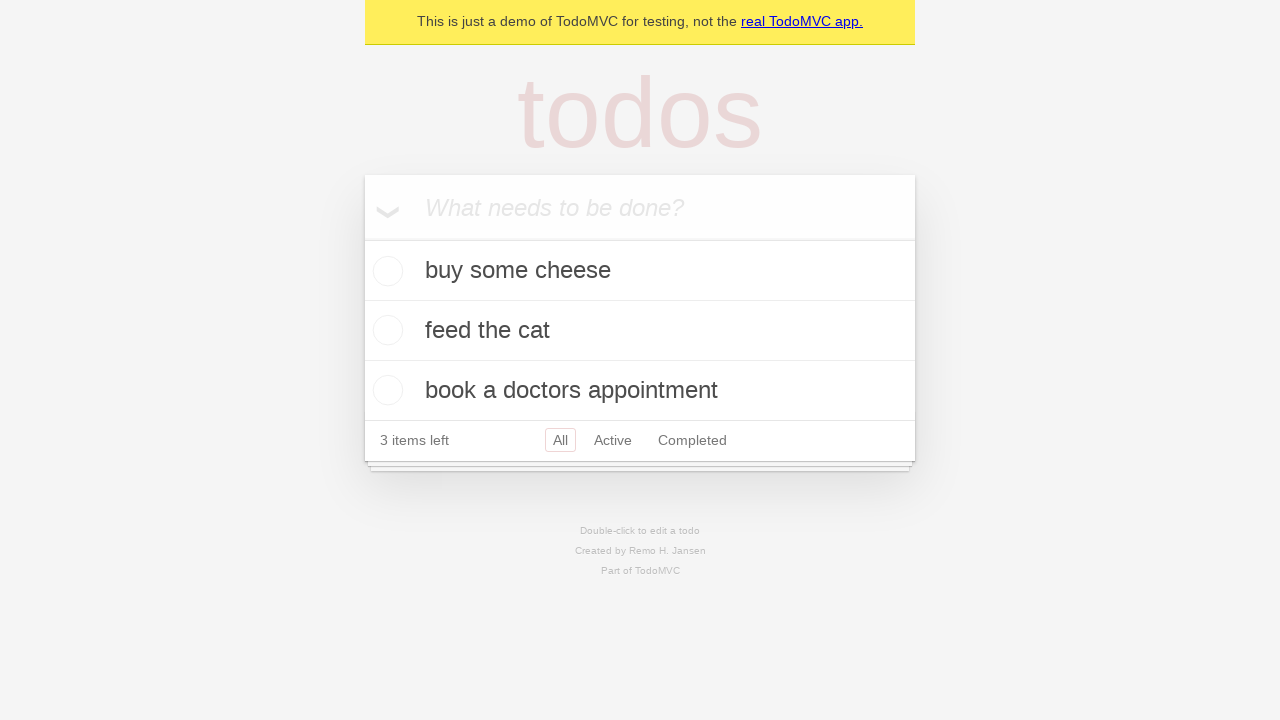

Double-clicked the second todo item to enter edit mode at (640, 331) on internal:testid=[data-testid="todo-item"s] >> nth=1
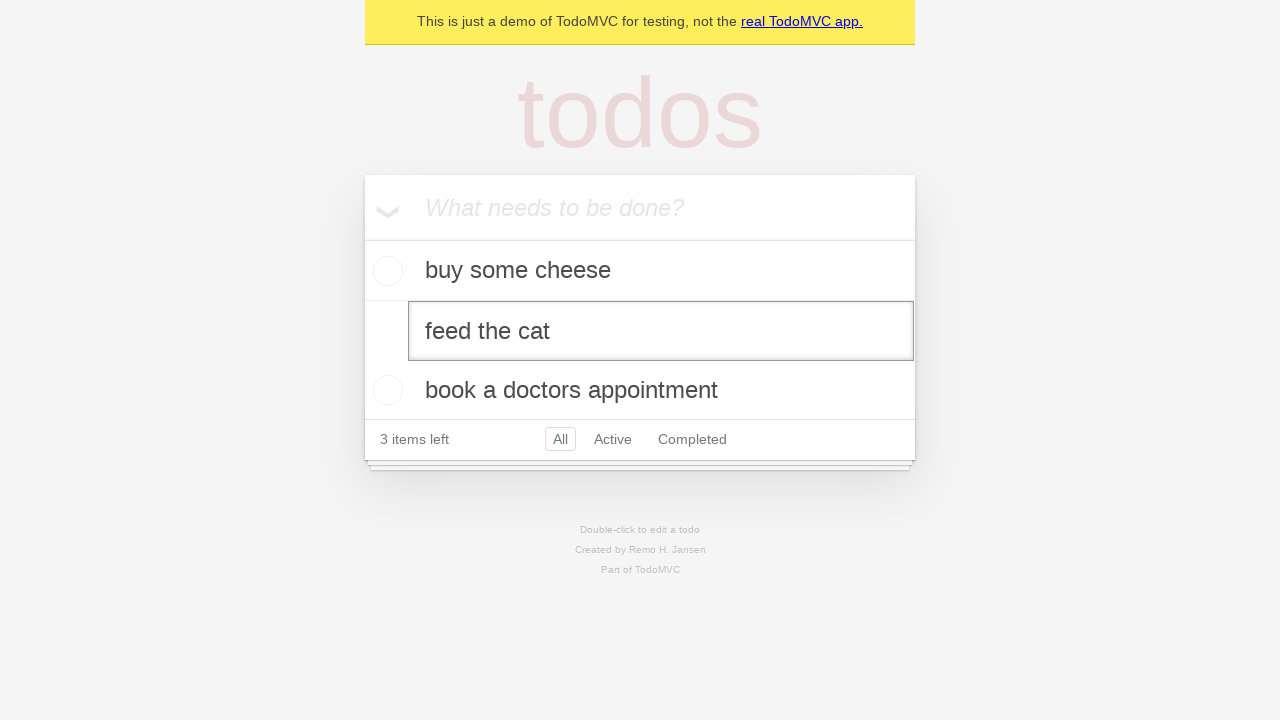

Located the edit textbox for the second todo item
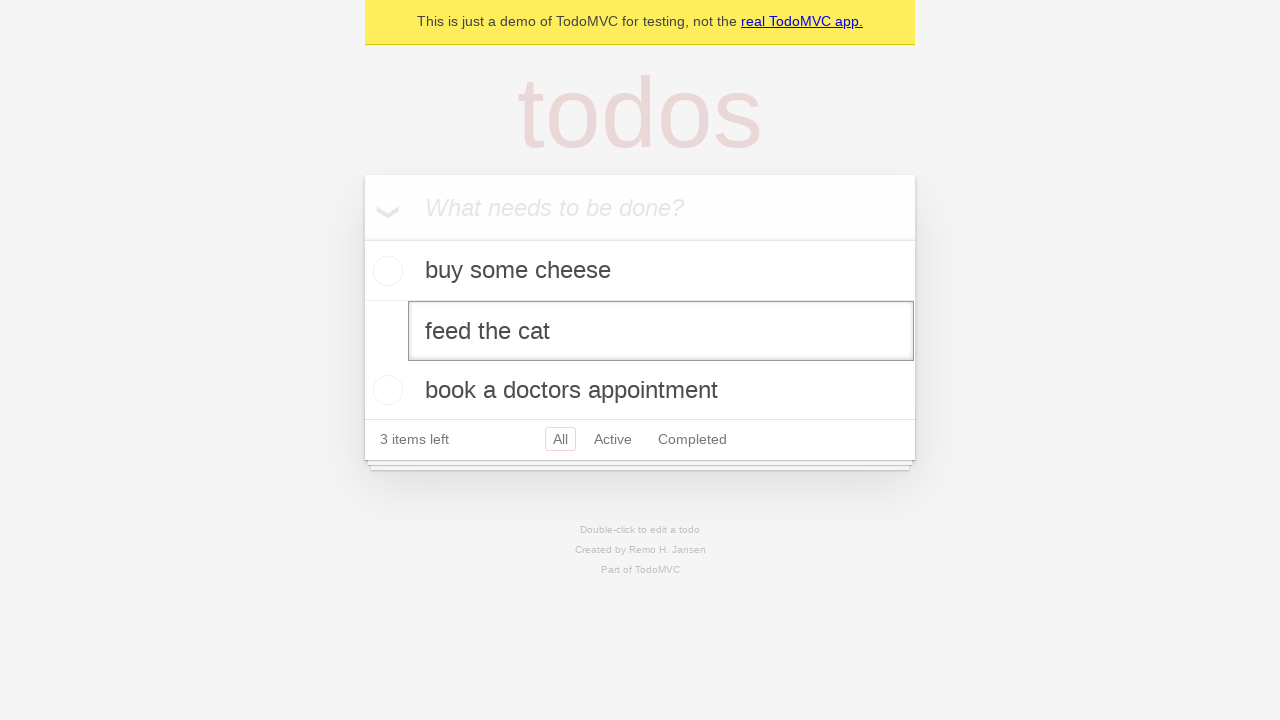

Cleared the todo item text field on internal:testid=[data-testid="todo-item"s] >> nth=1 >> internal:role=textbox[nam
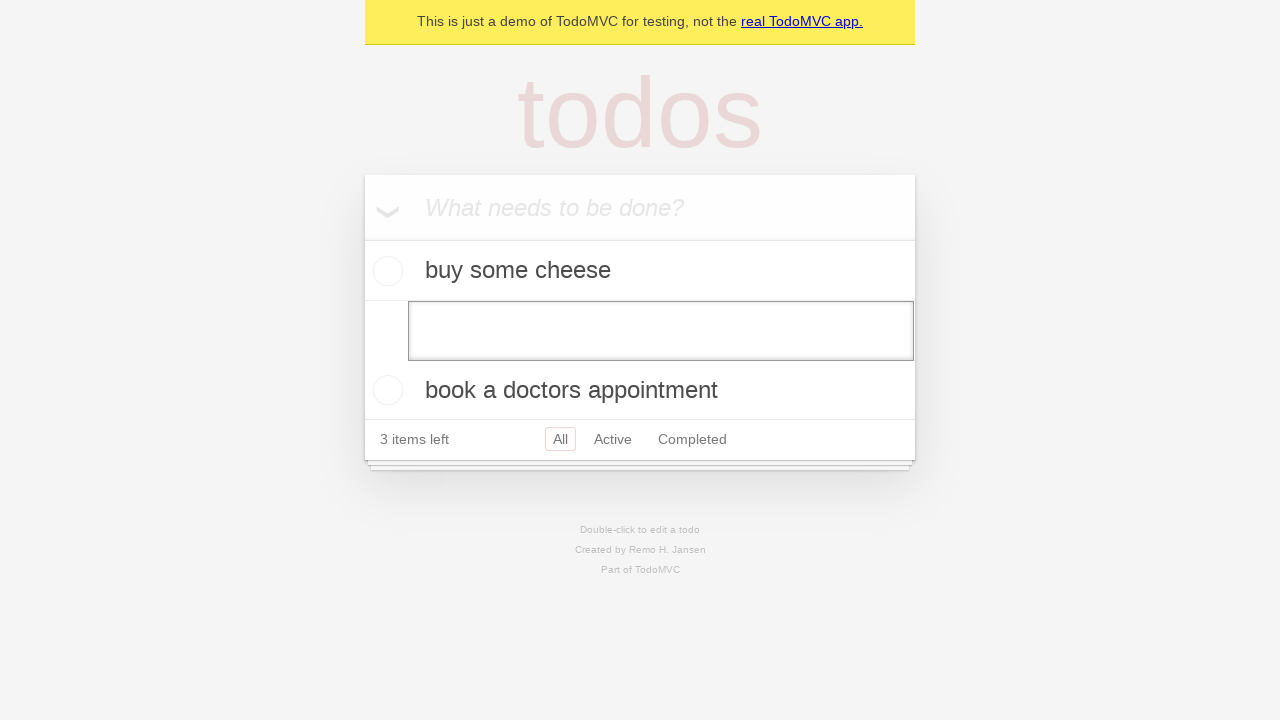

Pressed Enter to confirm empty text and remove the todo item on internal:testid=[data-testid="todo-item"s] >> nth=1 >> internal:role=textbox[nam
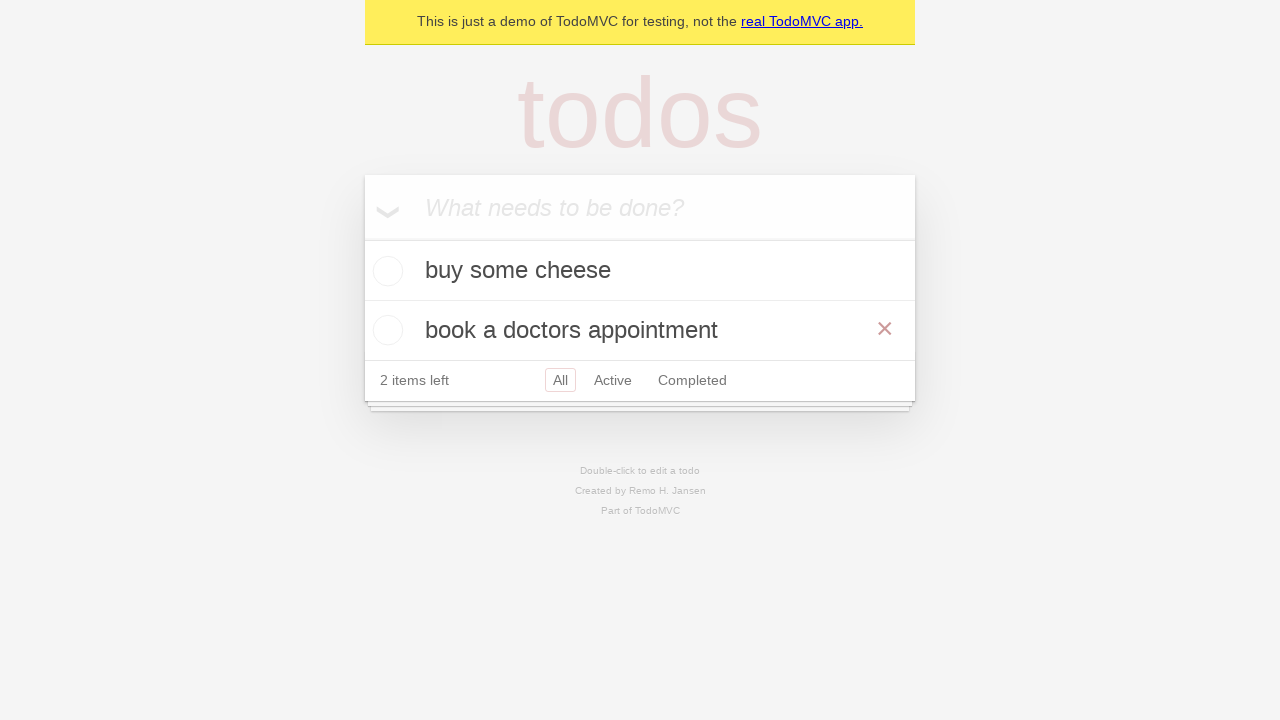

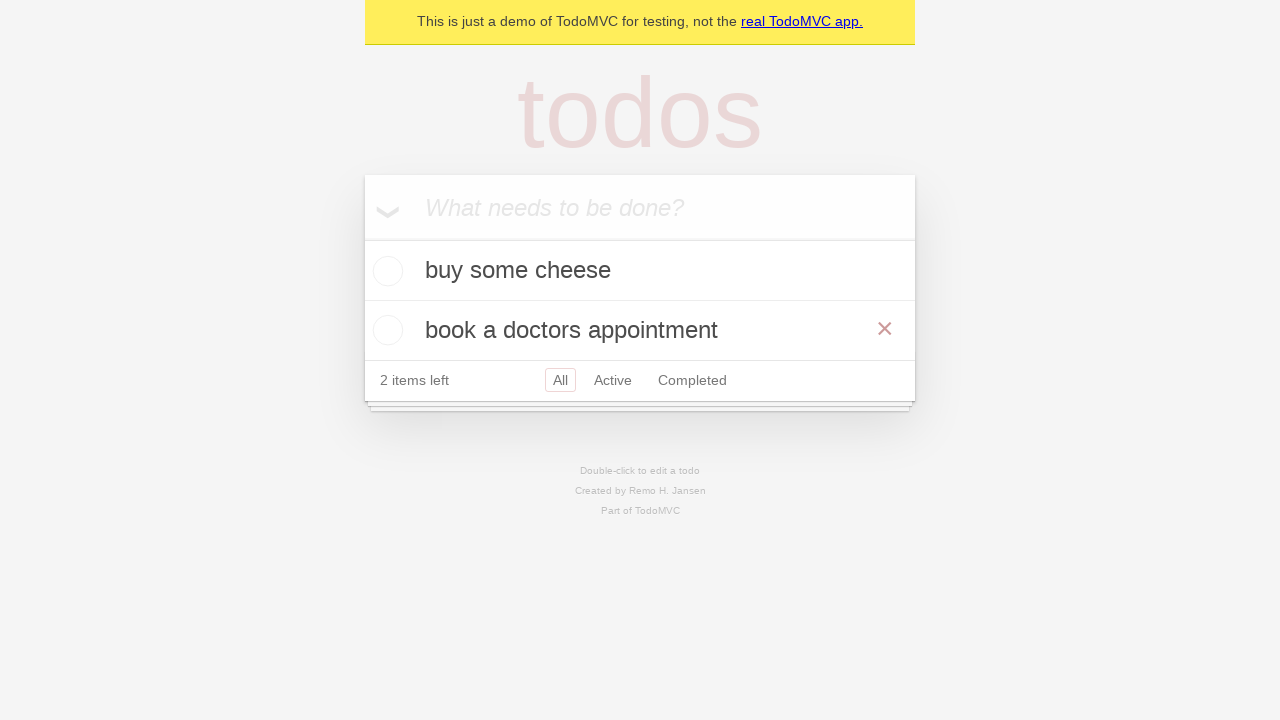